Simple navigation test that opens the Douyu homepage and waits for the page to load

Starting URL: http://www.douyu.com

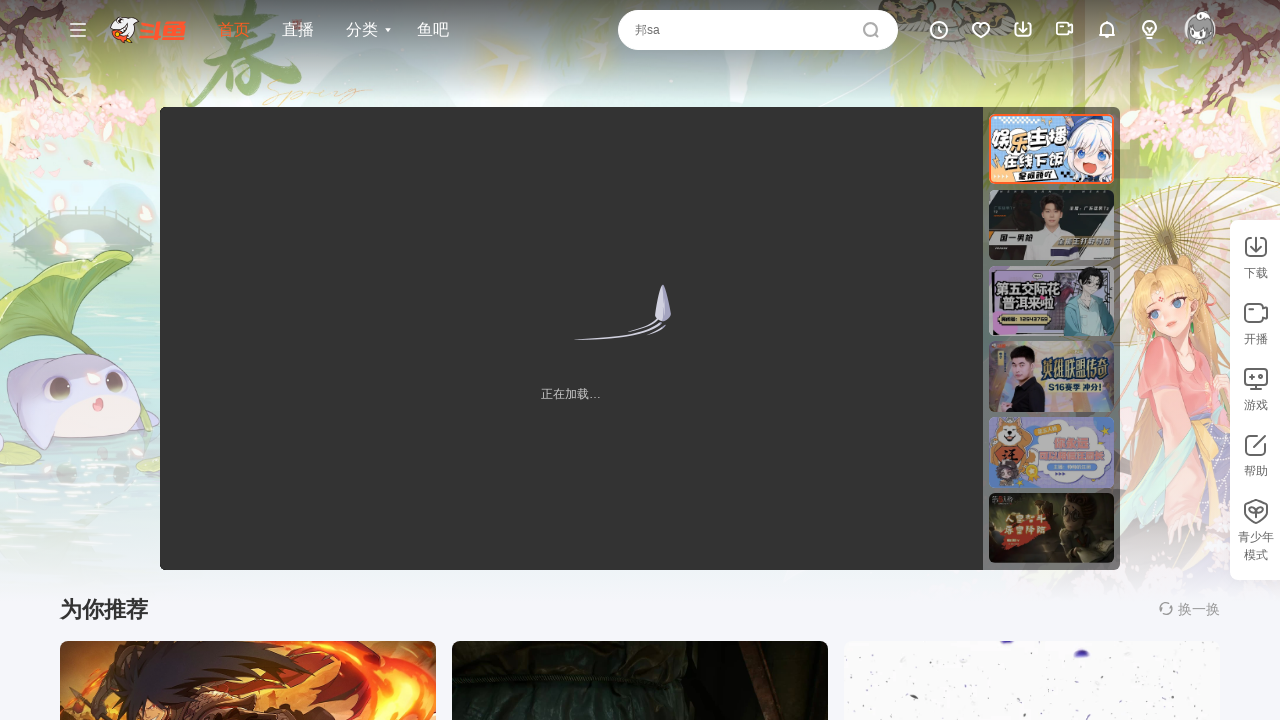

Waited for page DOM to fully load on Douyu homepage
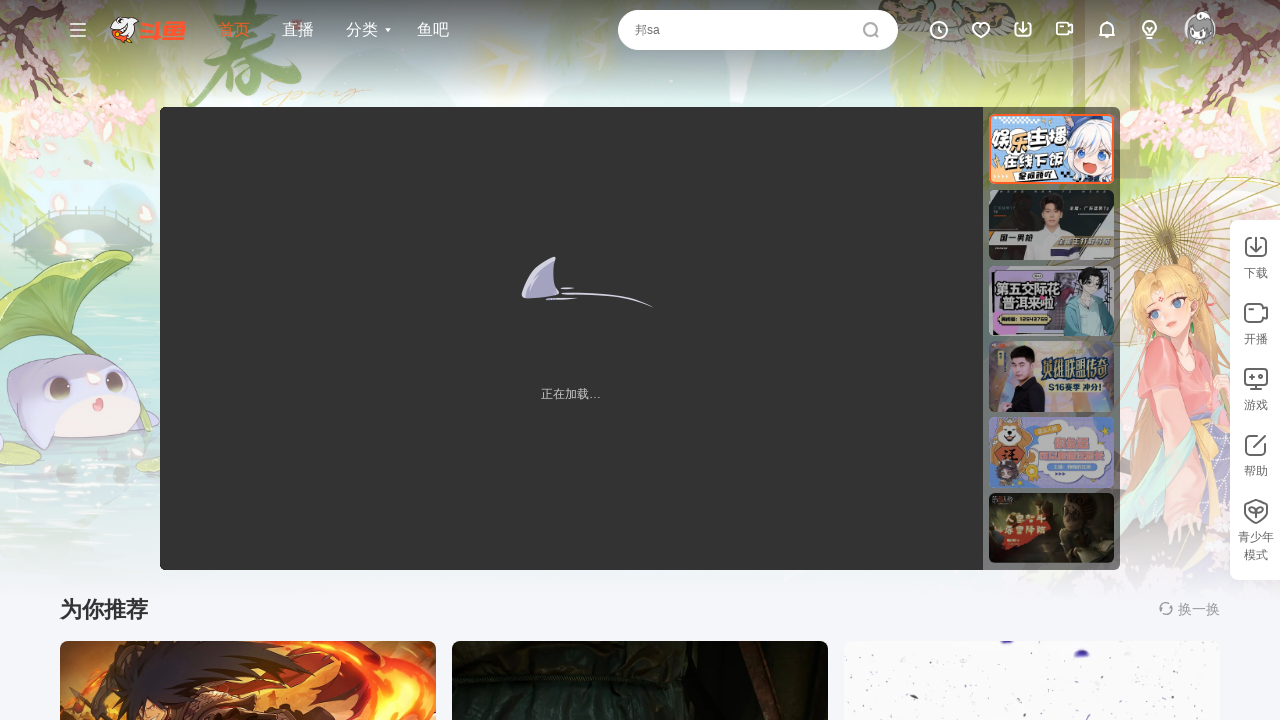

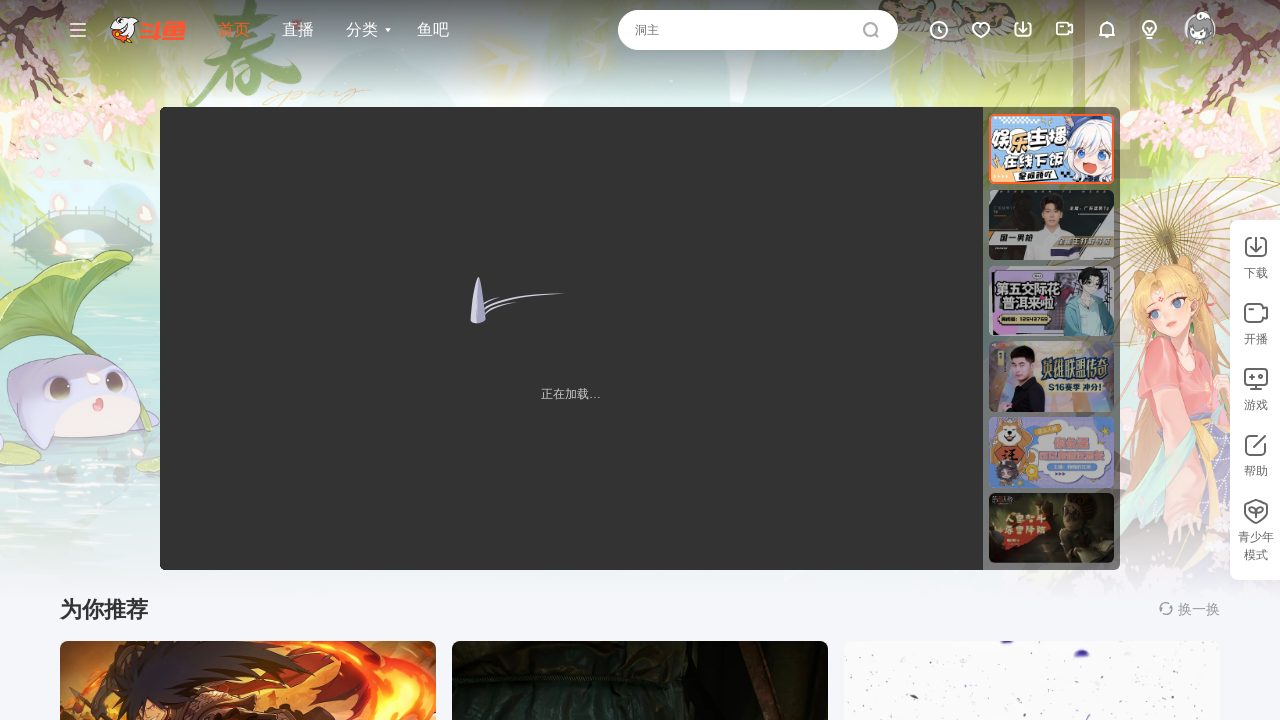